Navigates to InstantDB website and repeatedly clicks buttons in a specific container div to test button functionality

Starting URL: https://www.instantdb.com/

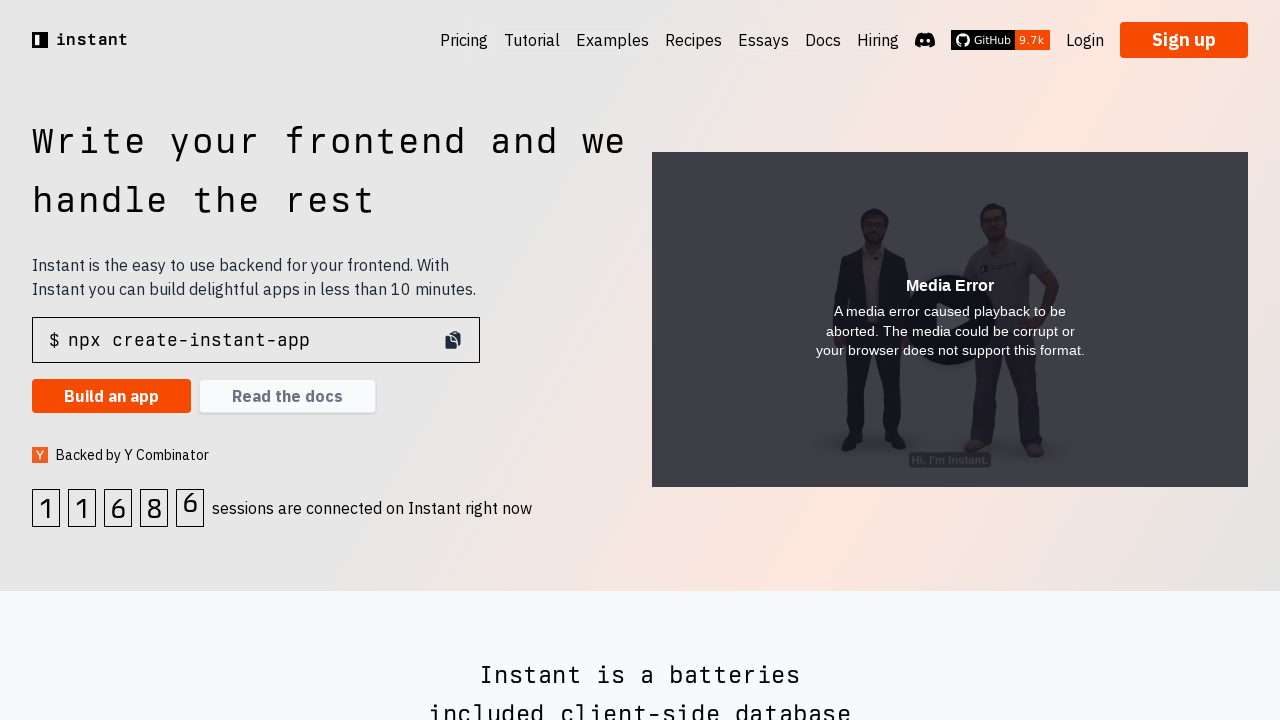

Navigated to InstantDB website
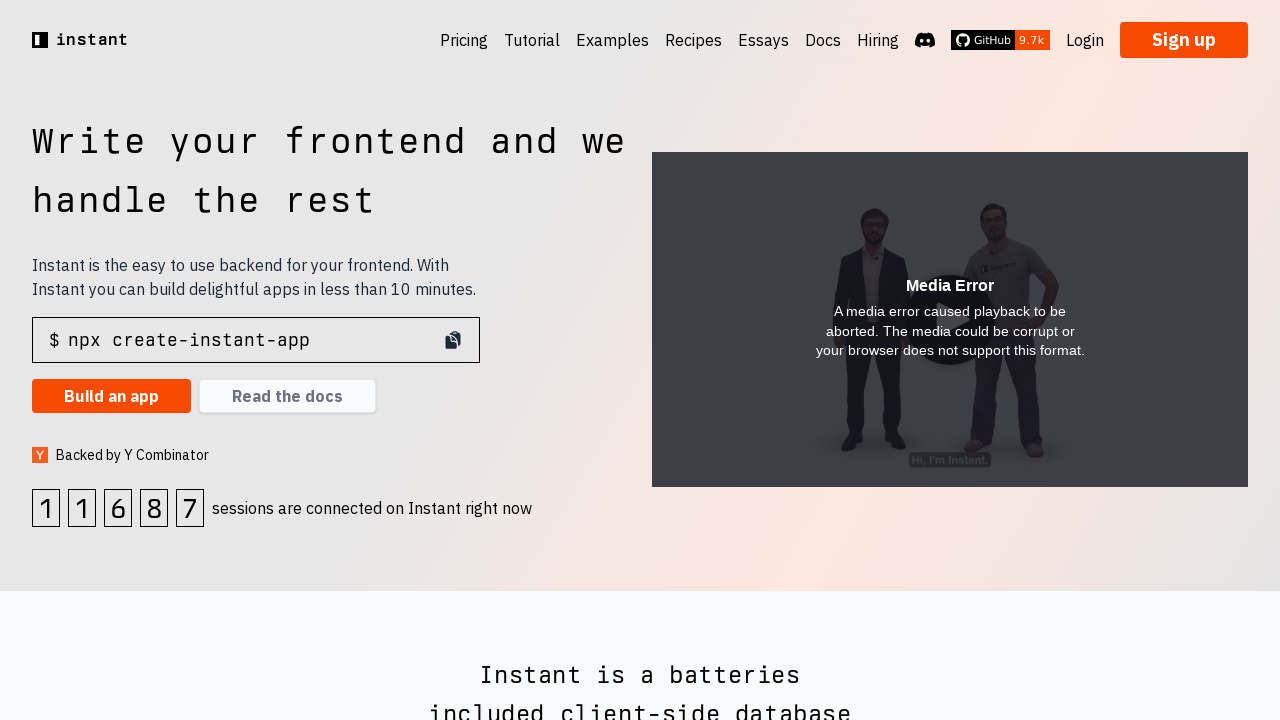

Located button container div
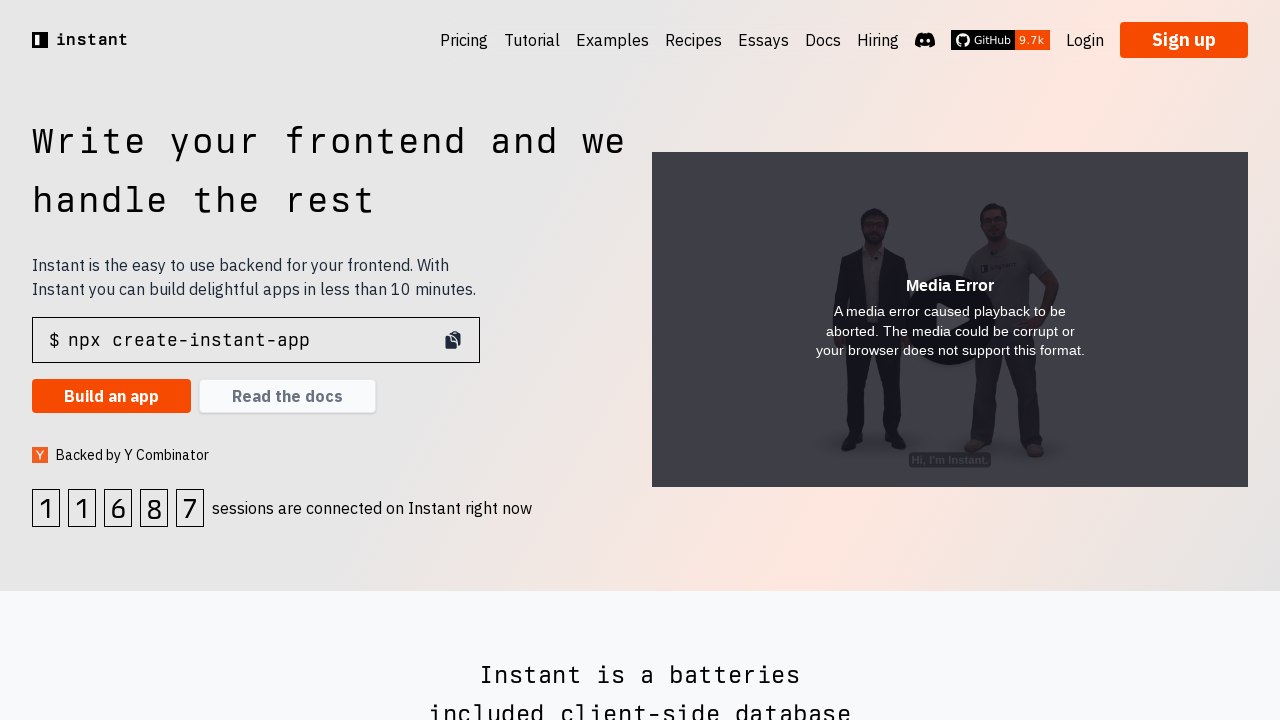

Retrieved all buttons from container
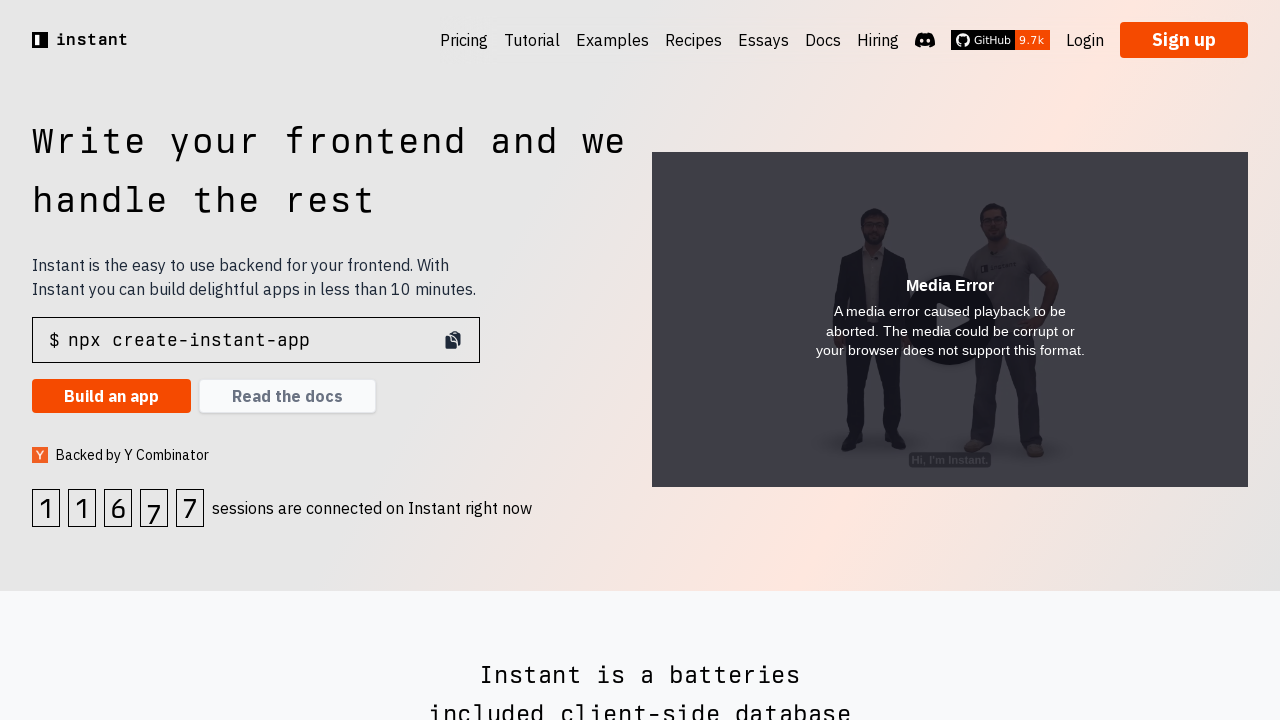

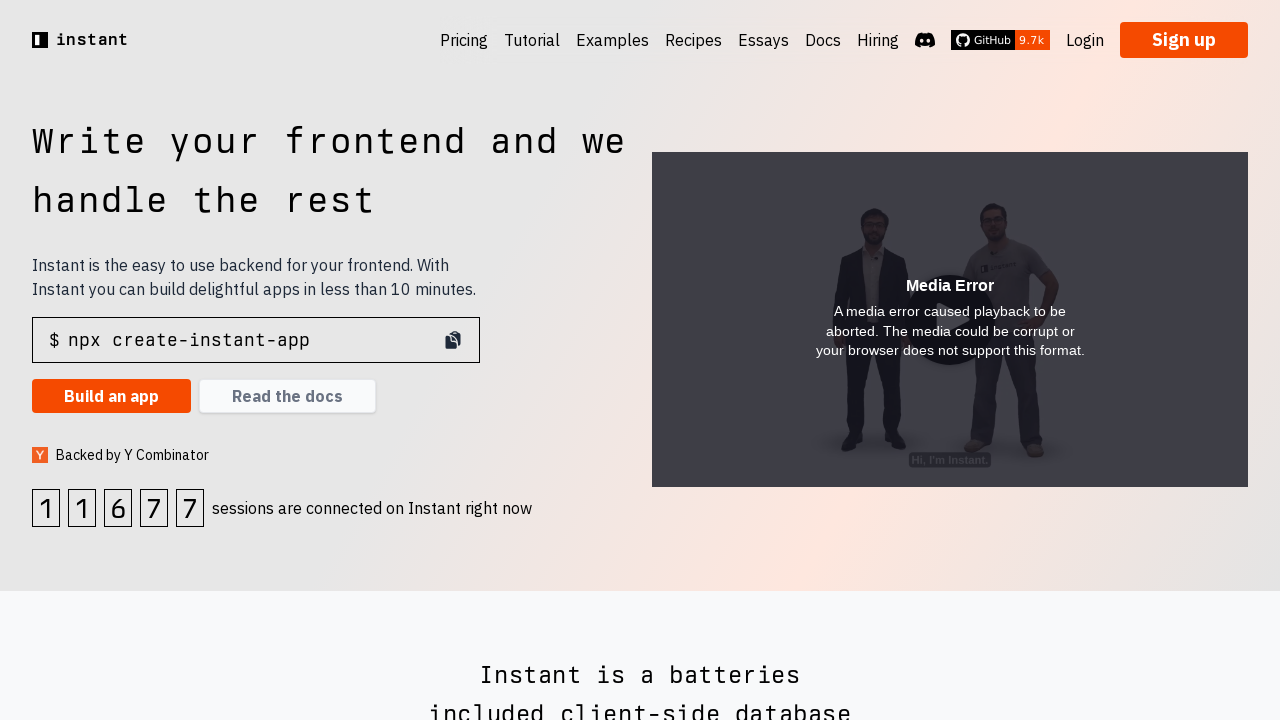